Tests file upload functionality by selecting a file via the file input and submitting the upload form, then verifying the success message appears.

Starting URL: https://the-internet.herokuapp.com/upload

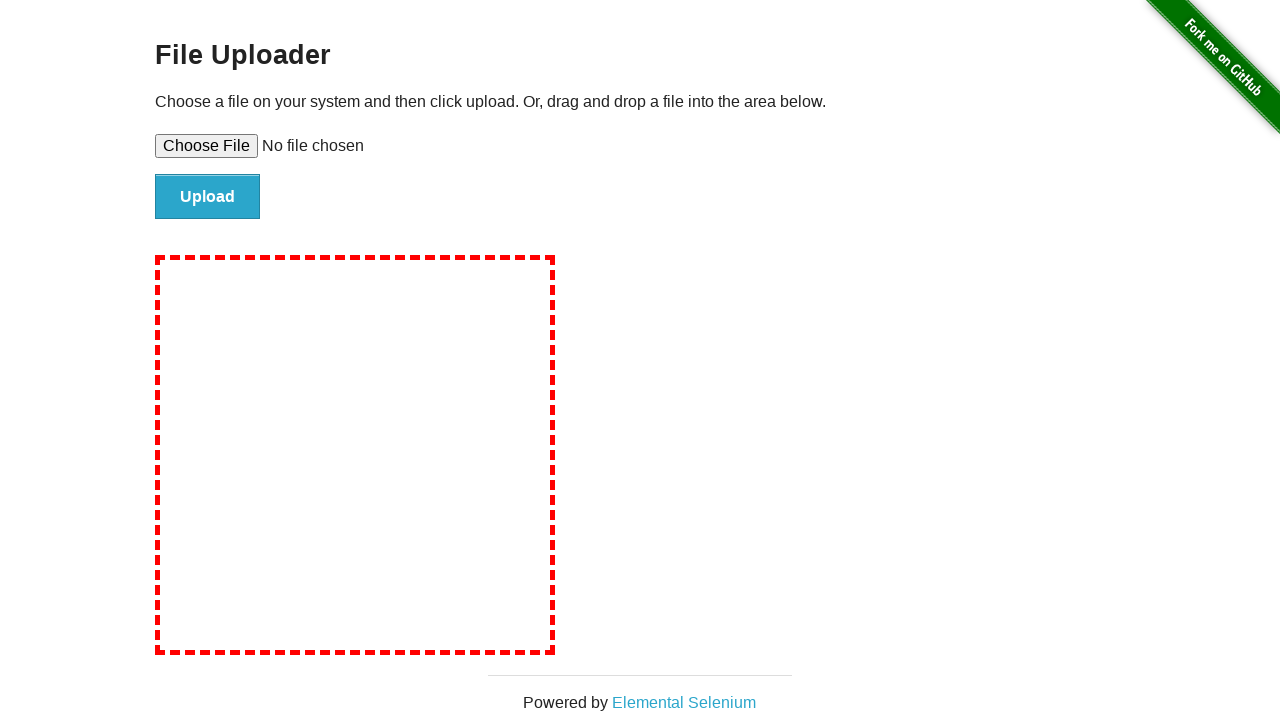

Created temporary test file for upload
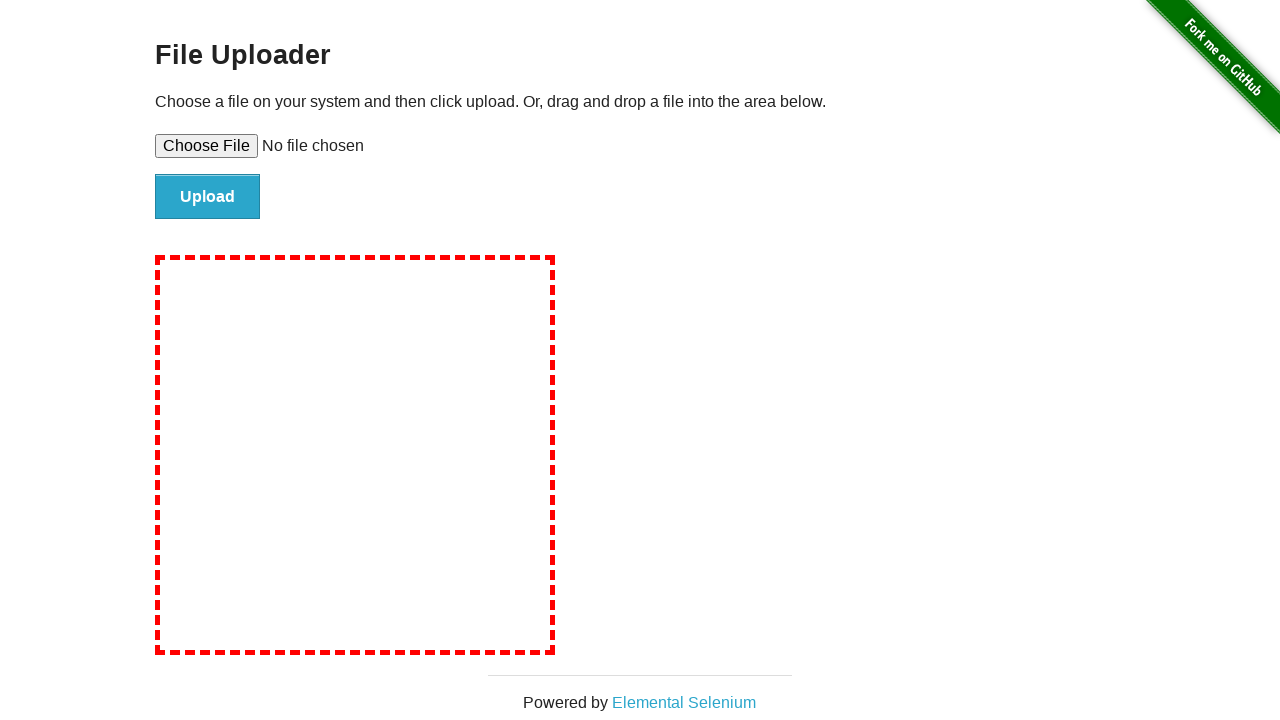

Selected file via file input element
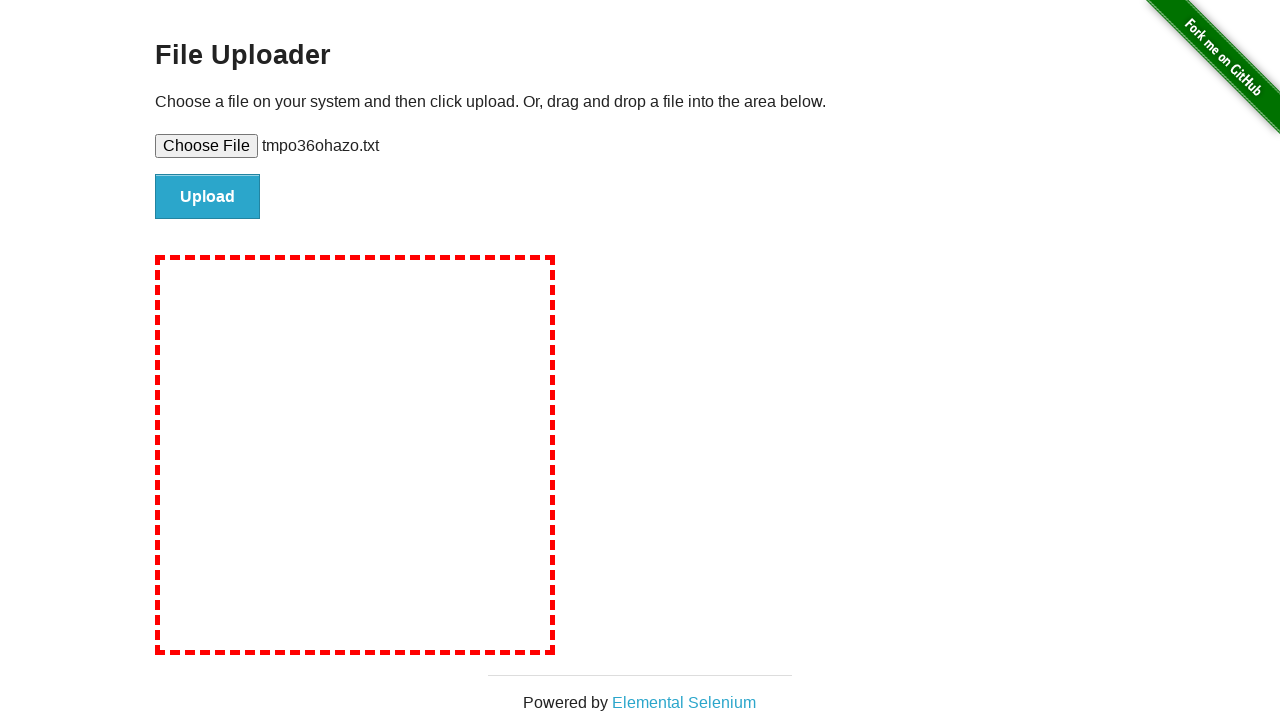

Clicked submit button to upload file at (208, 197) on #file-submit
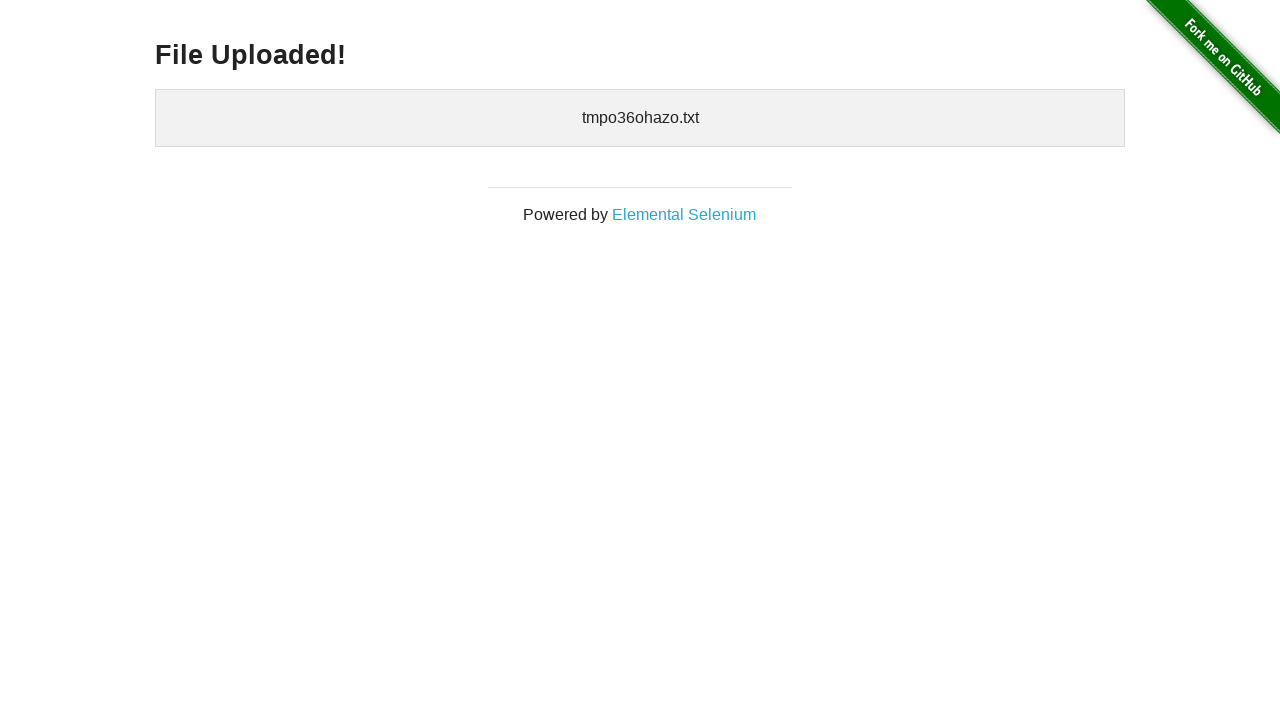

Verified success message 'File Uploaded!' appeared
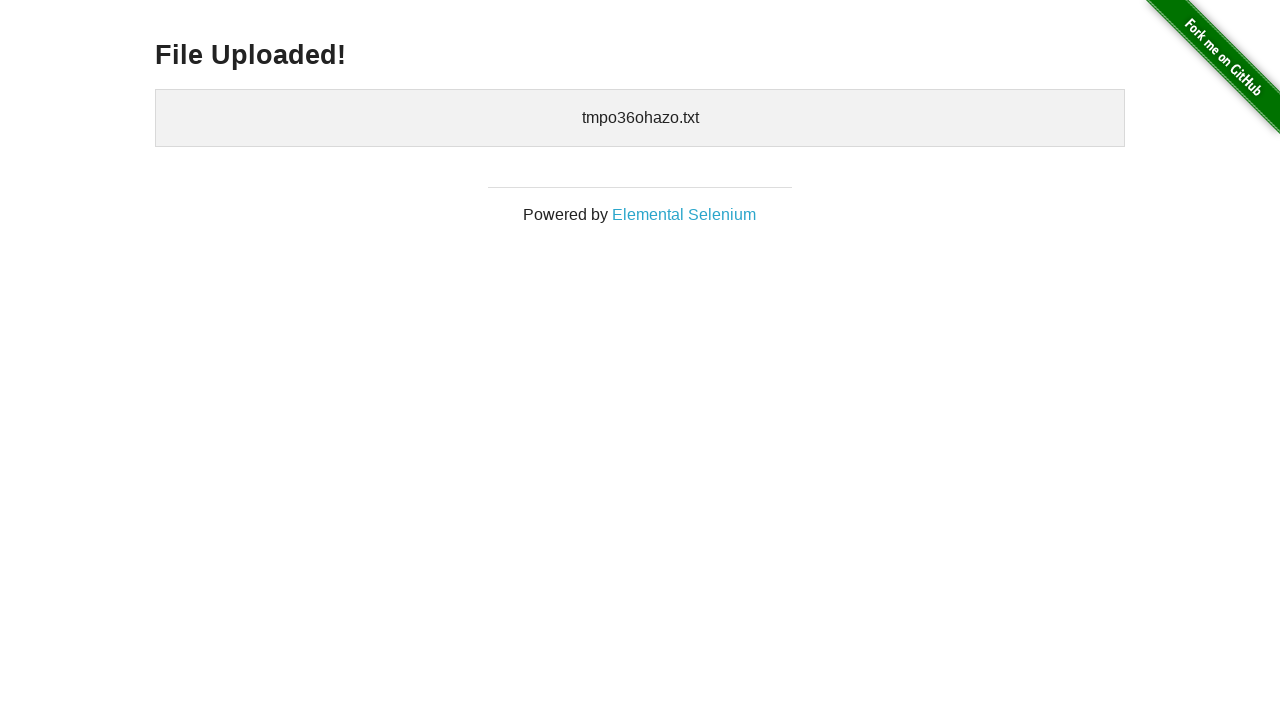

Cleaned up temporary test file
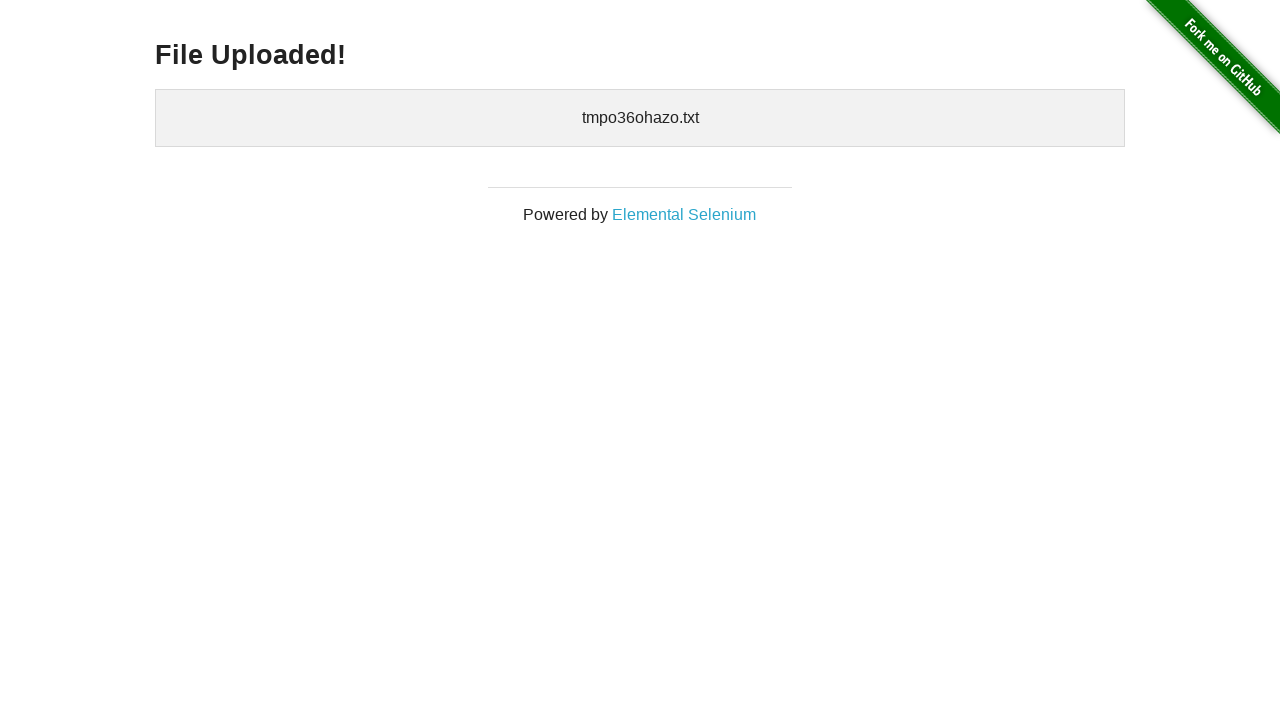

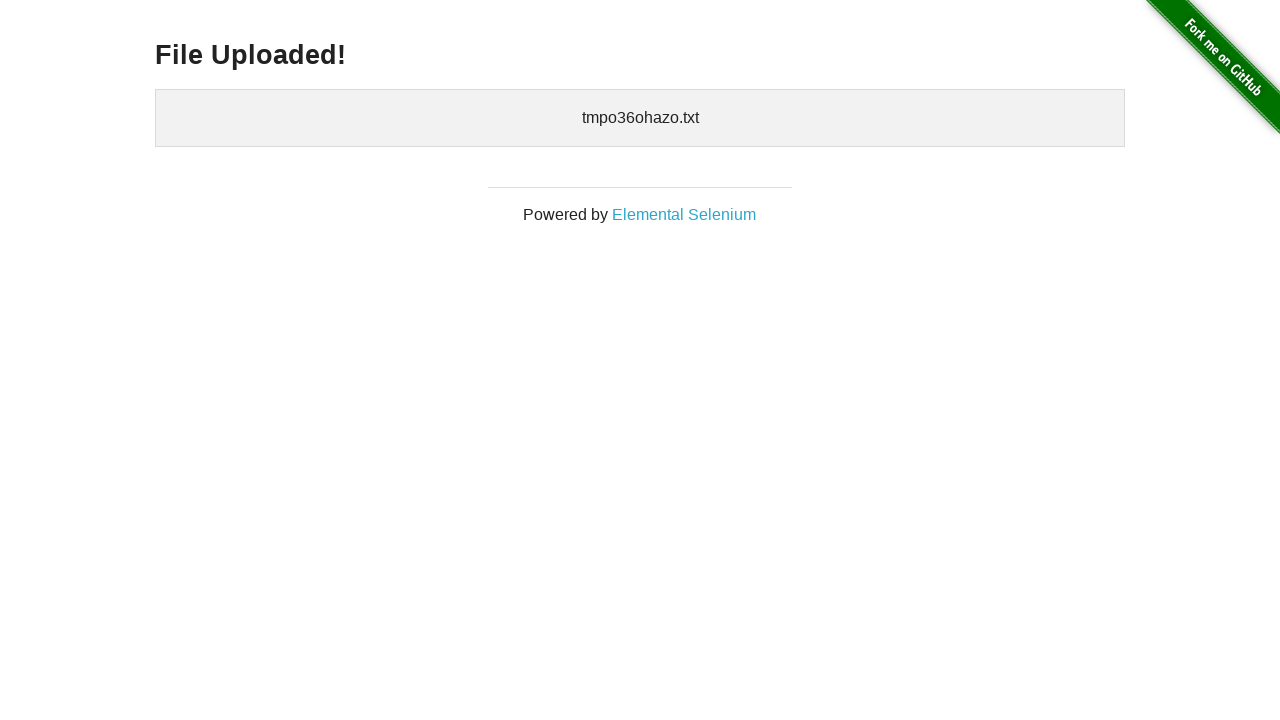